Tests hide/show button functionality for a text box

Starting URL: https://www.letskodeit.com/practice

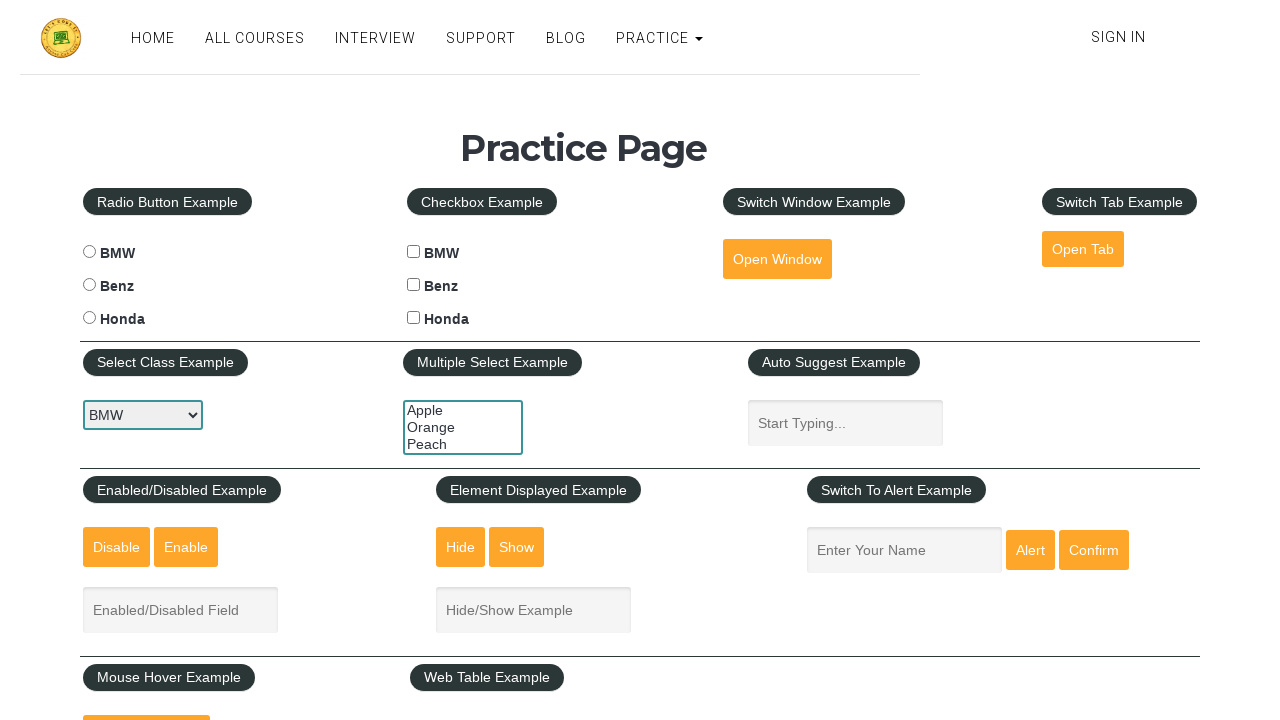

Clicked hide button to hide the text box at (461, 547) on #hide-textbox
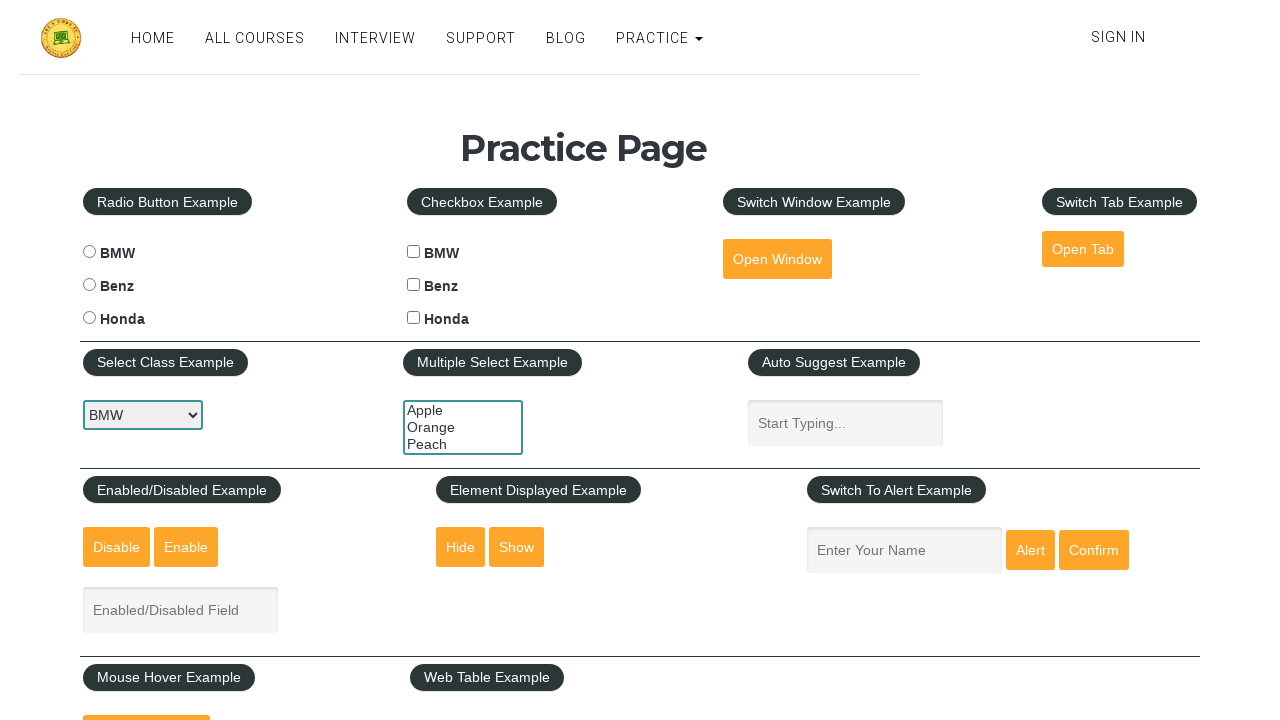

Checked visibility status of the text box element
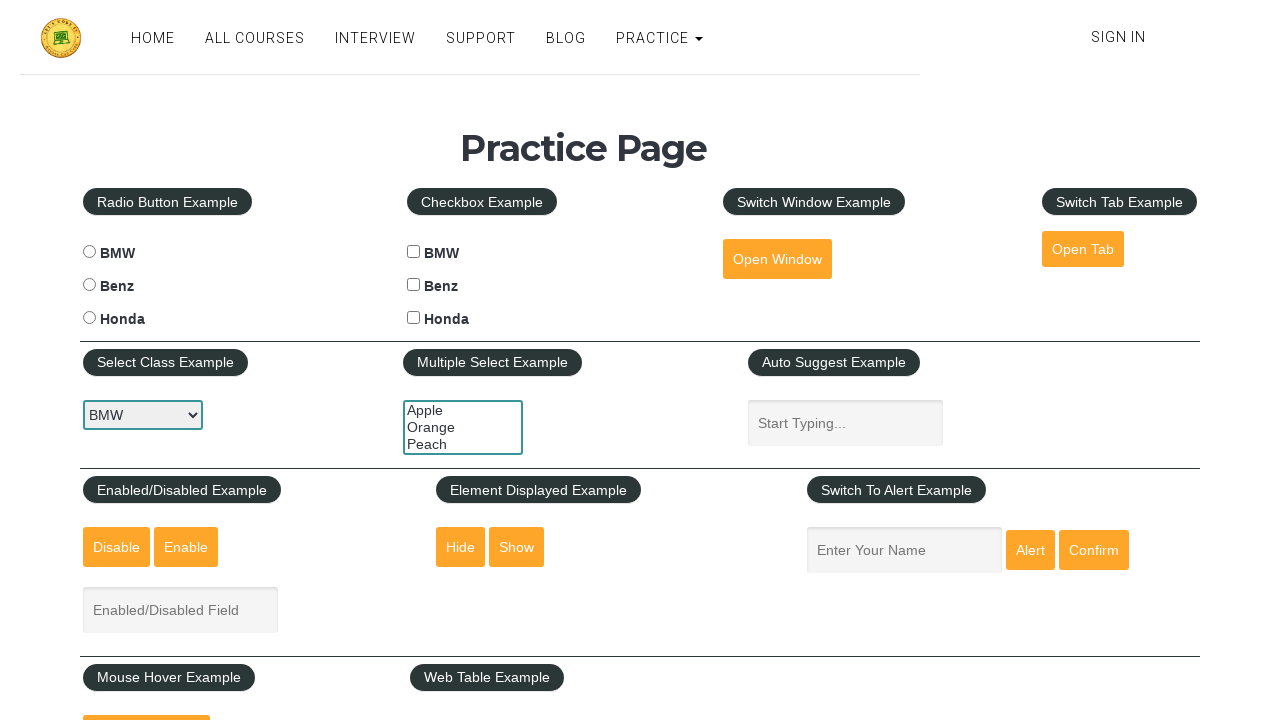

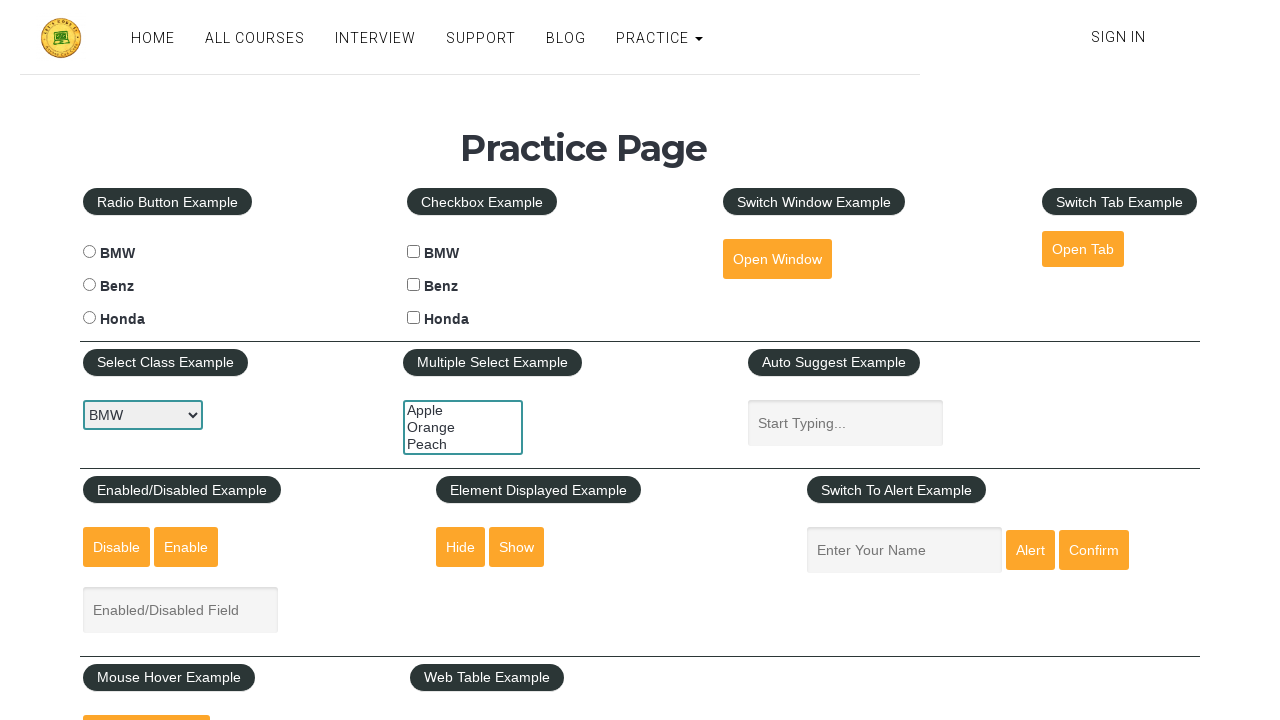